Verifies the presence of various UI elements on the Automation Exercise homepage using different selector strategies

Starting URL: https://automationexercise.com/

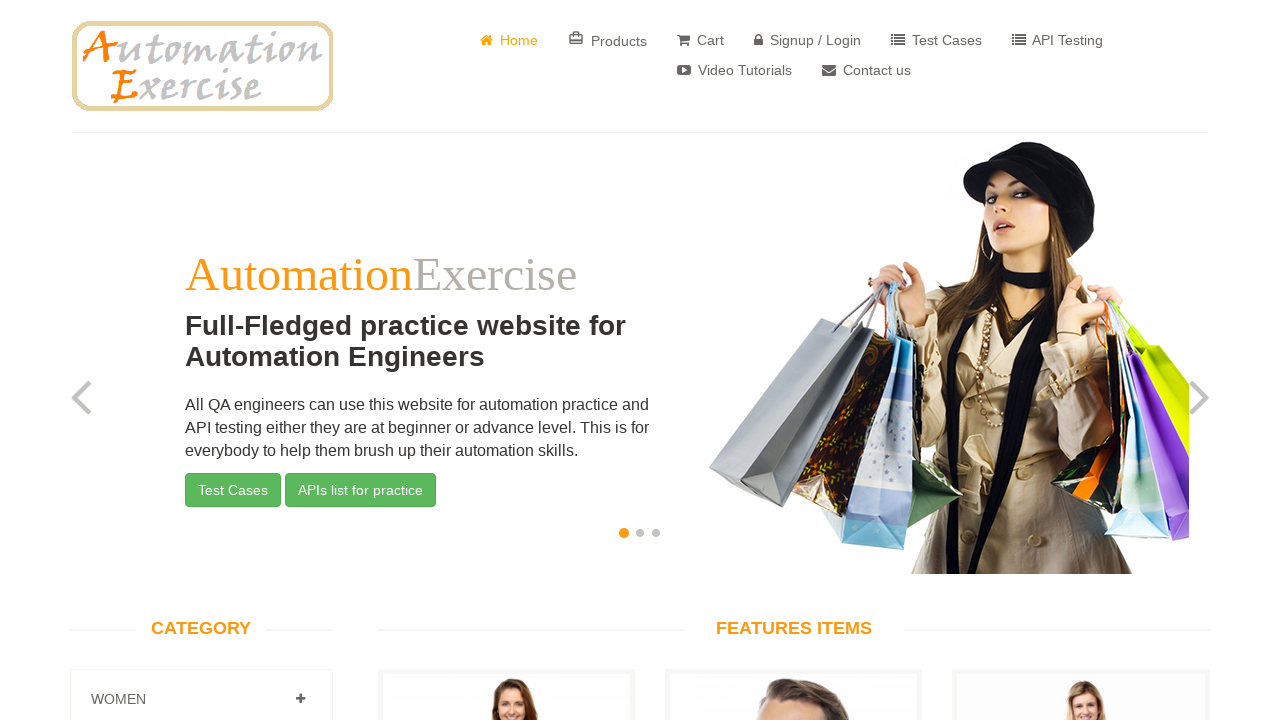

Verified #subscribe element exists
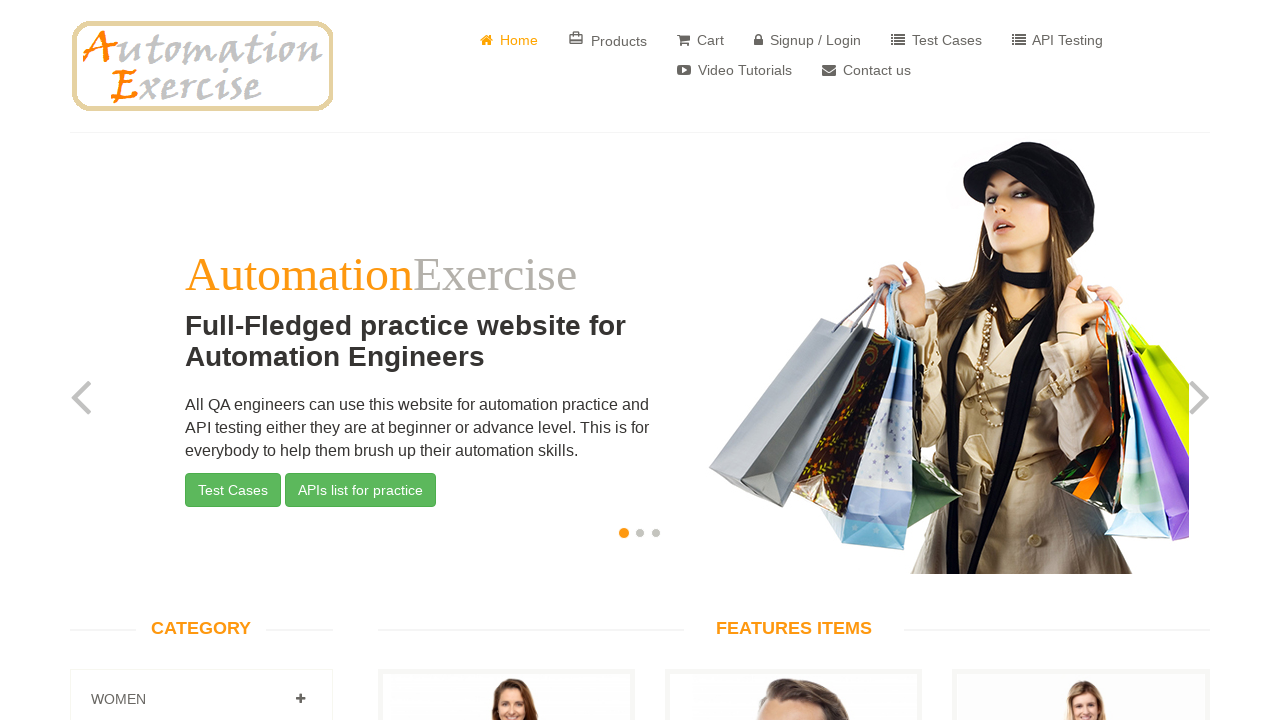

Verified #susbscribe_email element exists
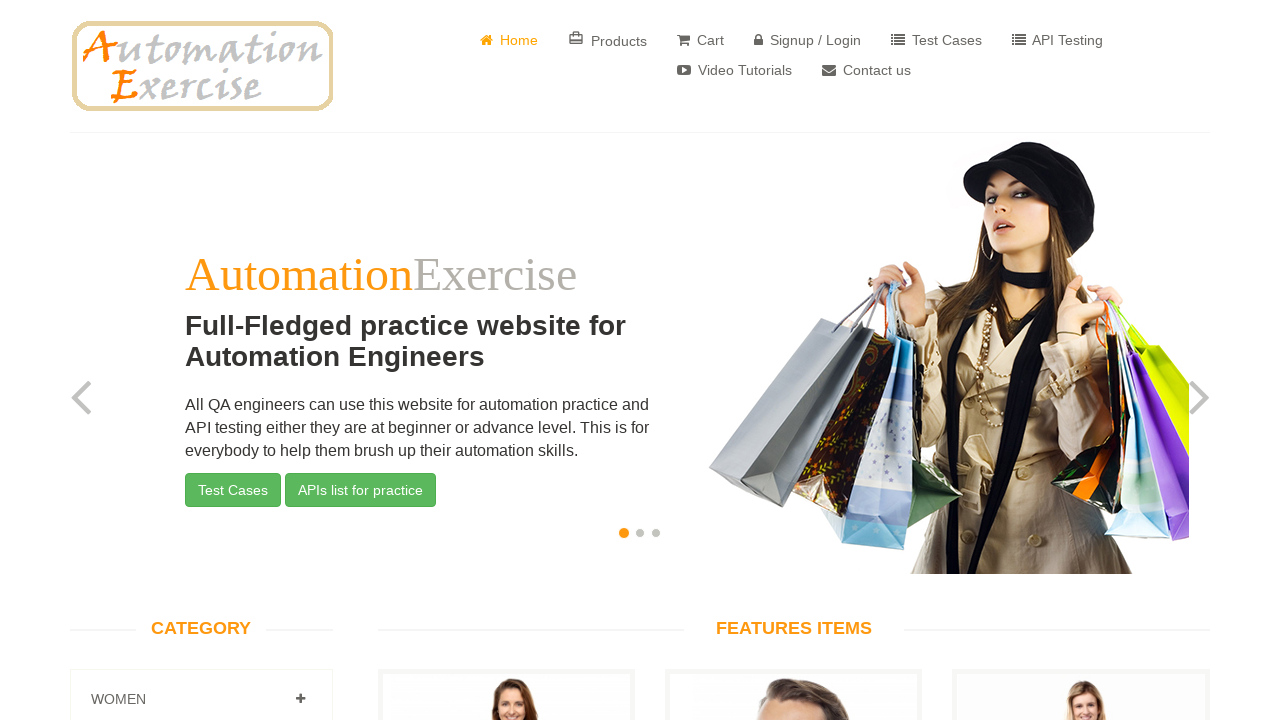

Verified #footer element exists
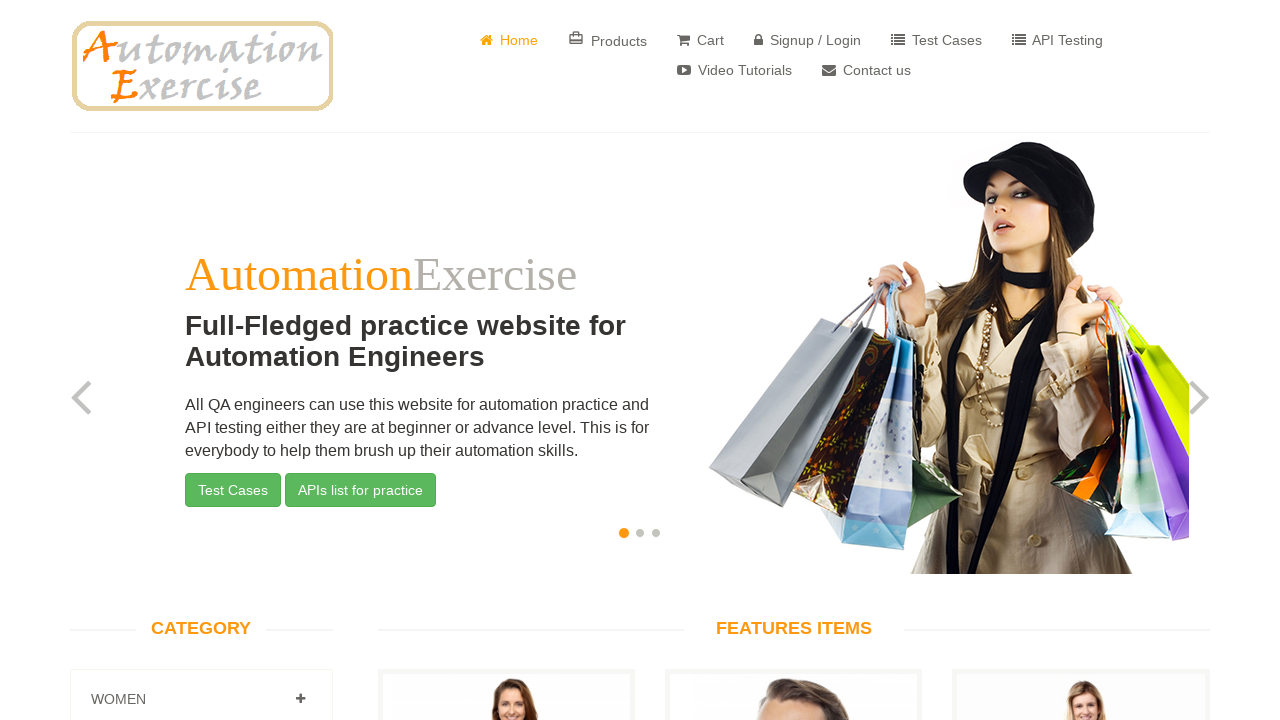

Verified .logo element exists
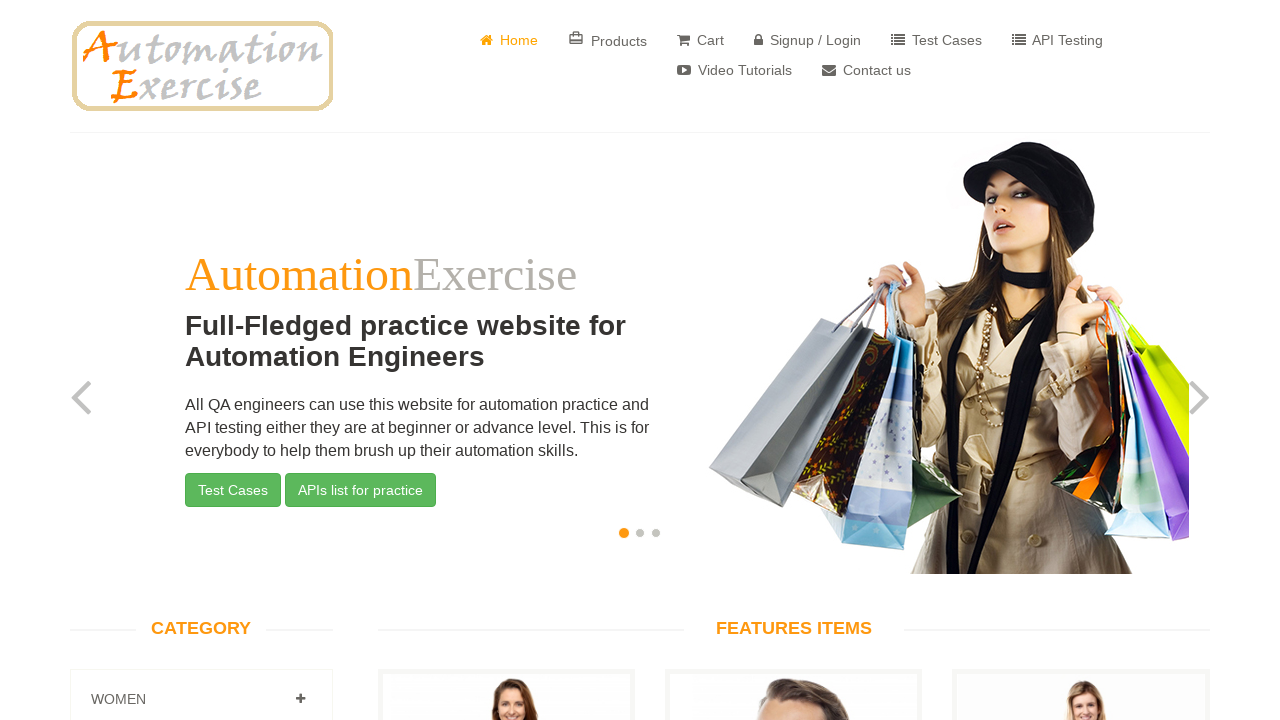

Verified .fa-shopping-cart element exists
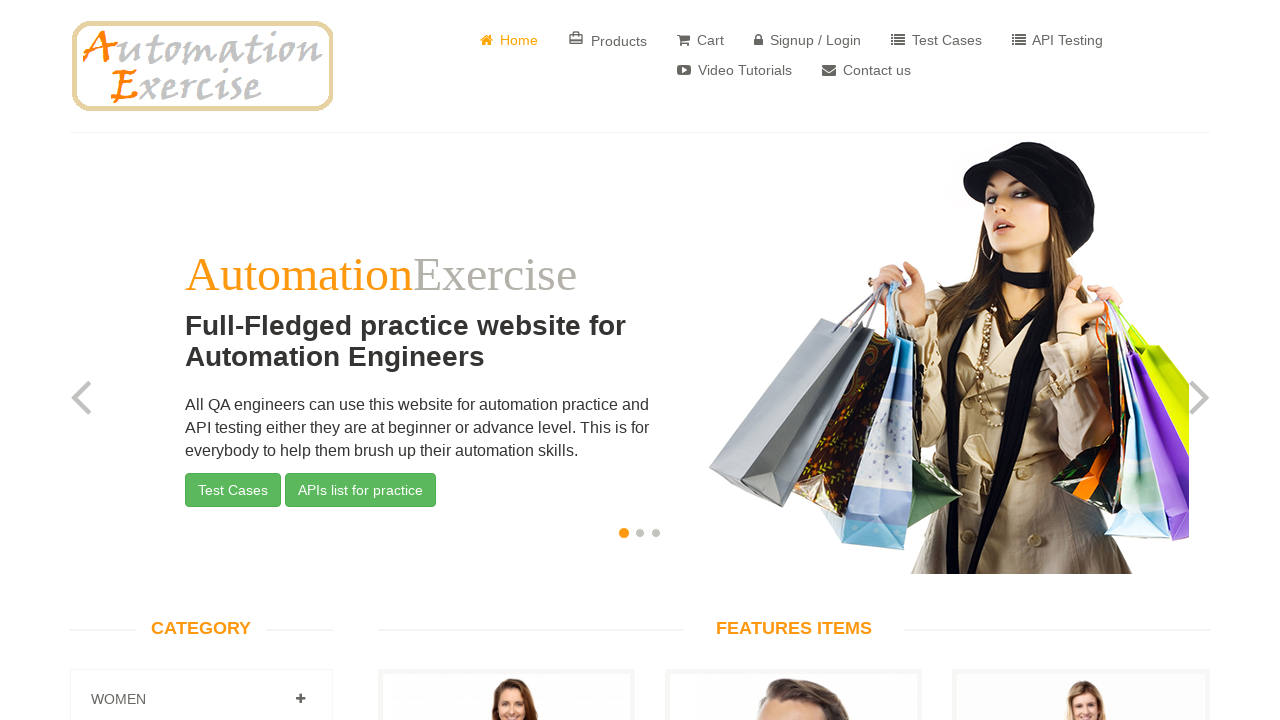

Verified .fa-angle-right element exists
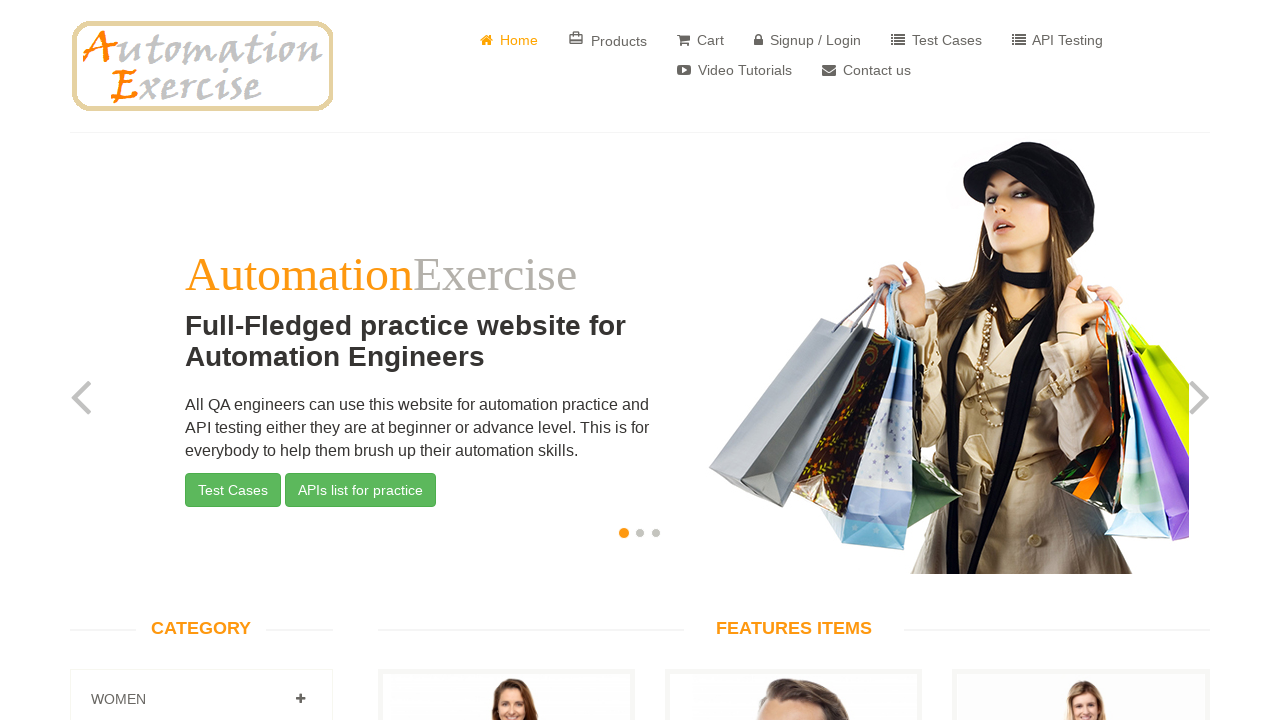

Verified .brands_products element exists
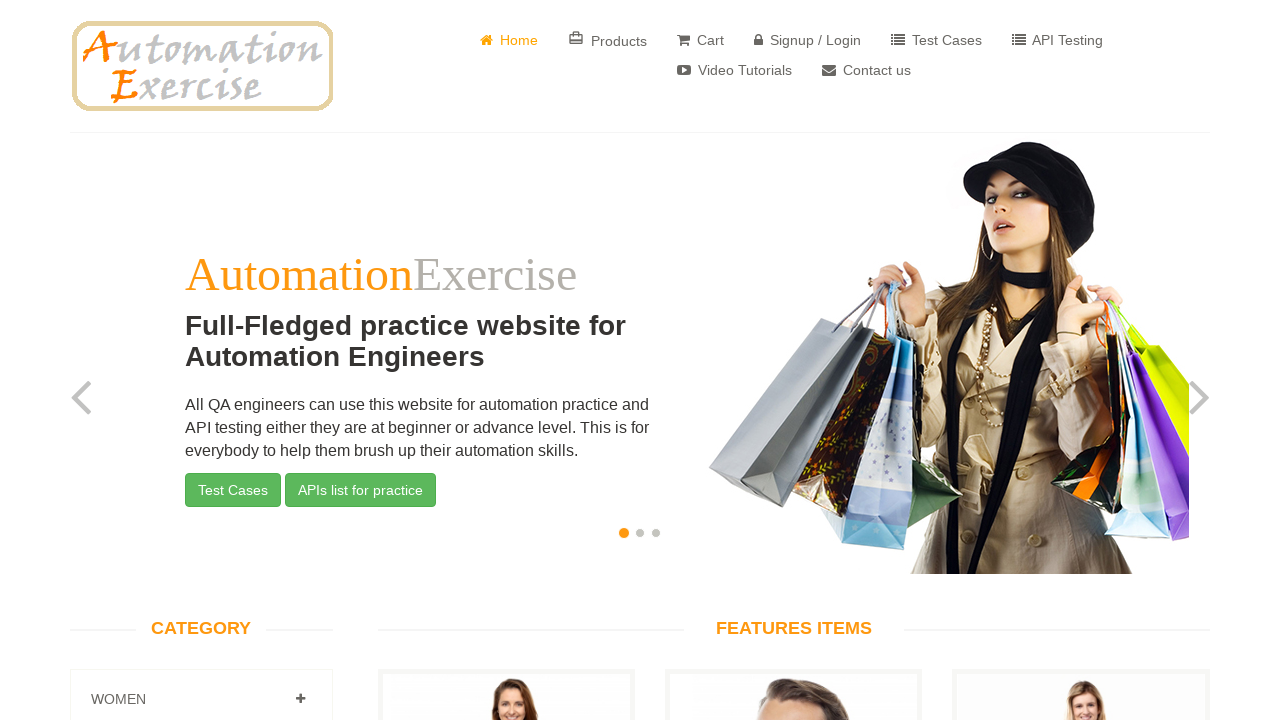

Verified .logo img element exists
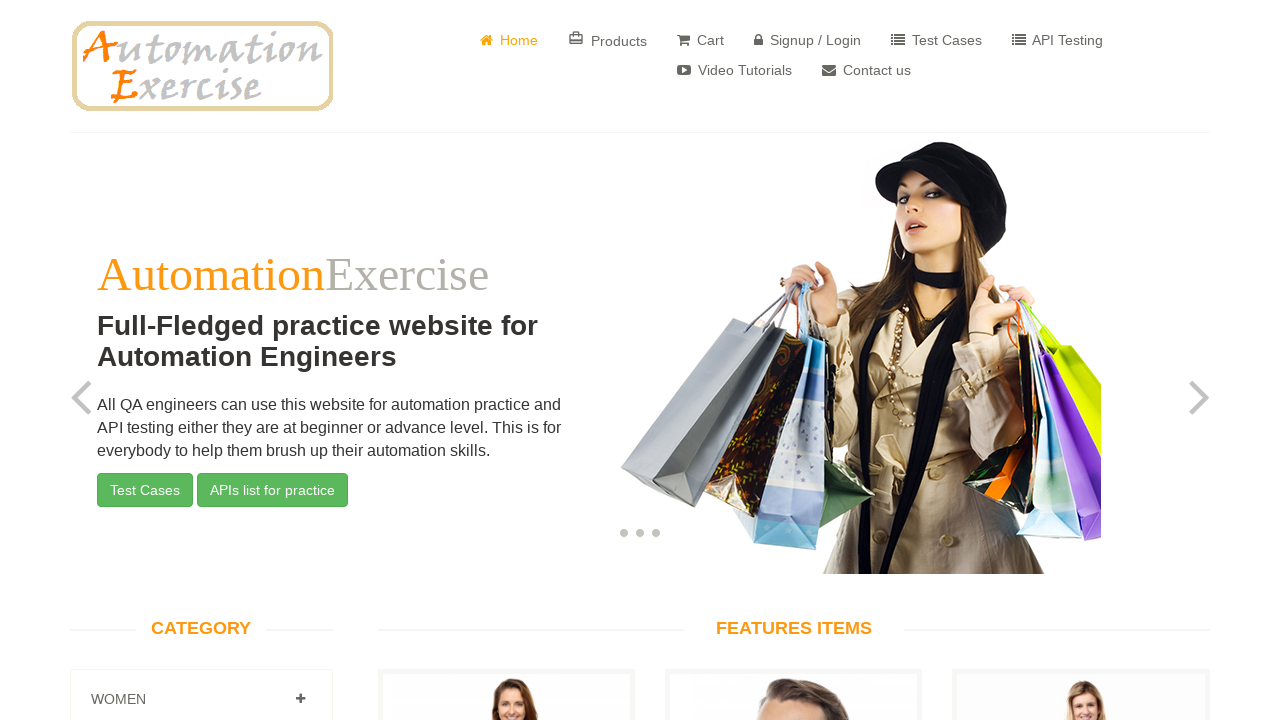

Verified .navbar-nav a[href='/view_cart'] element exists
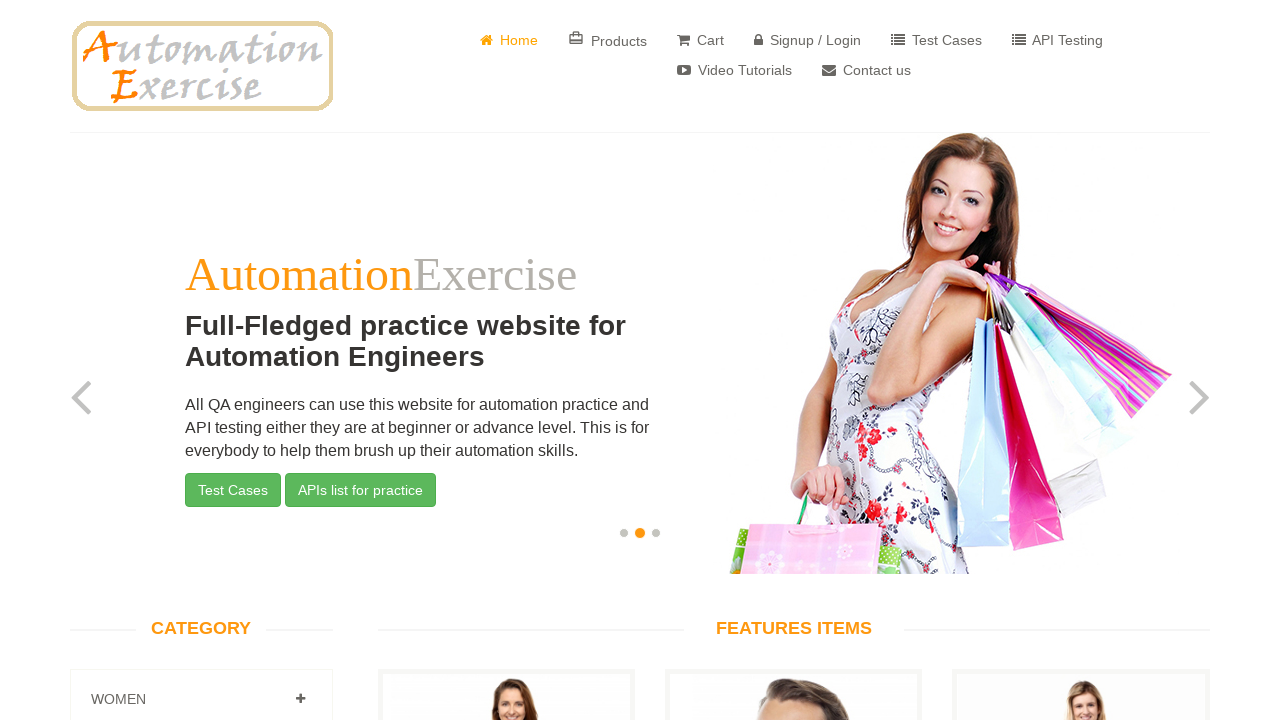

Verified [href='#slider-carousel'] .fa-angle-right element exists
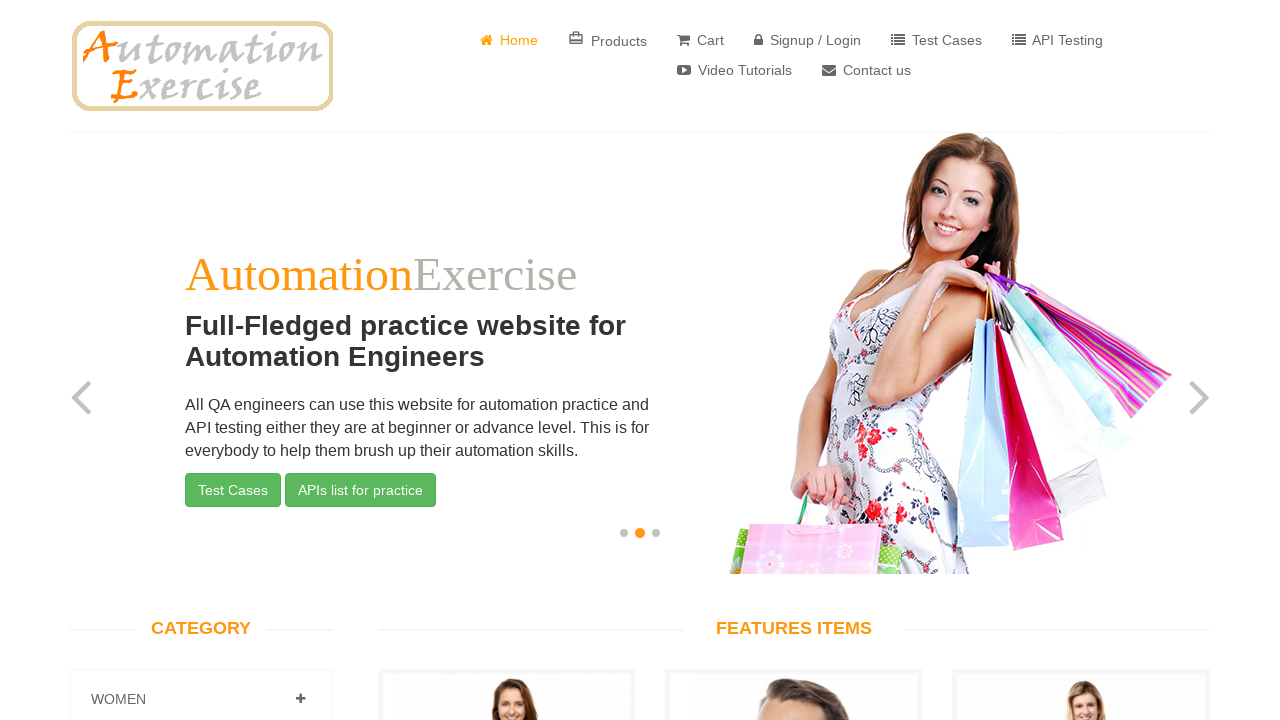

Verified .brands_products > h2 element exists
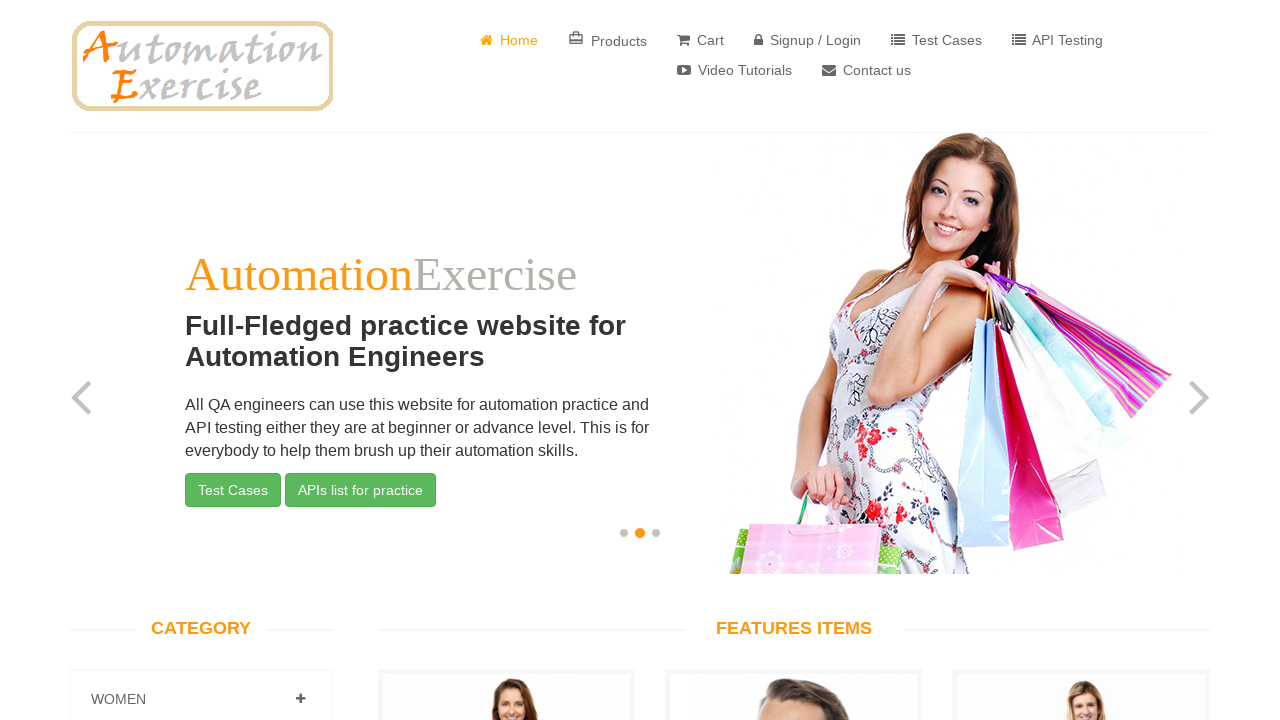

Verified //*[contains(@class,'logo')]//img element exists
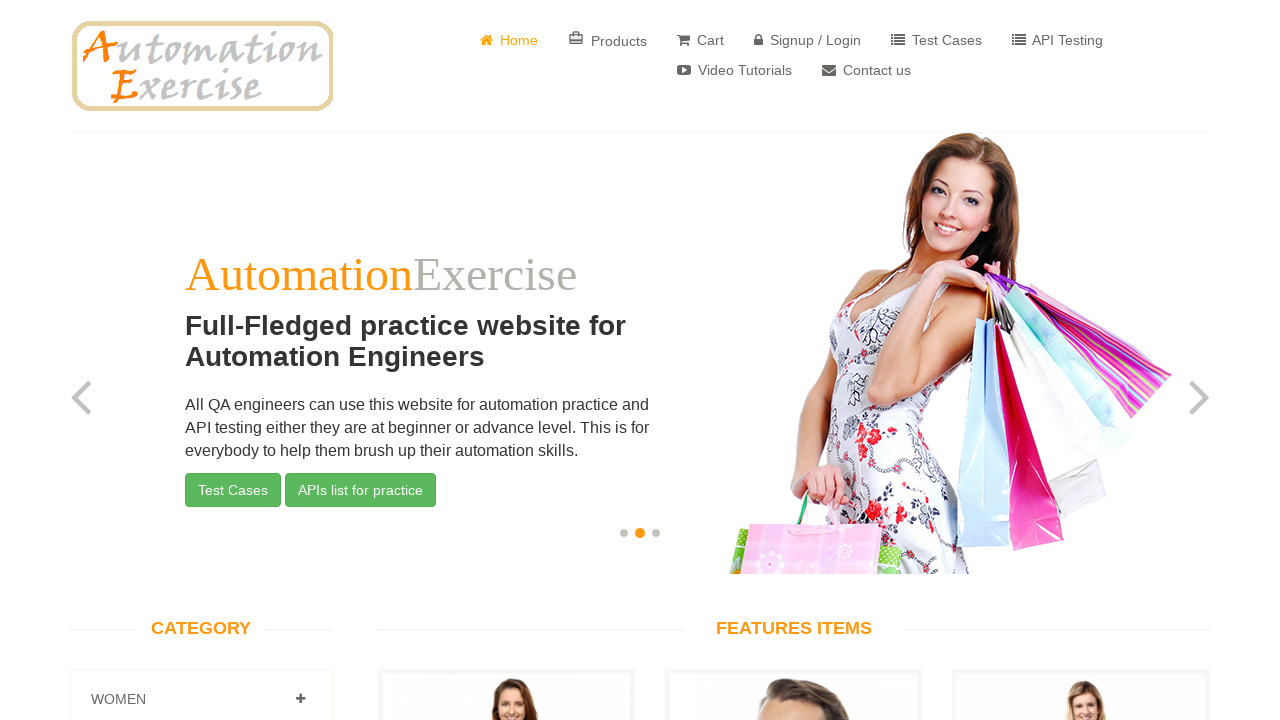

Verified //a[@href='/view_cart'] element exists
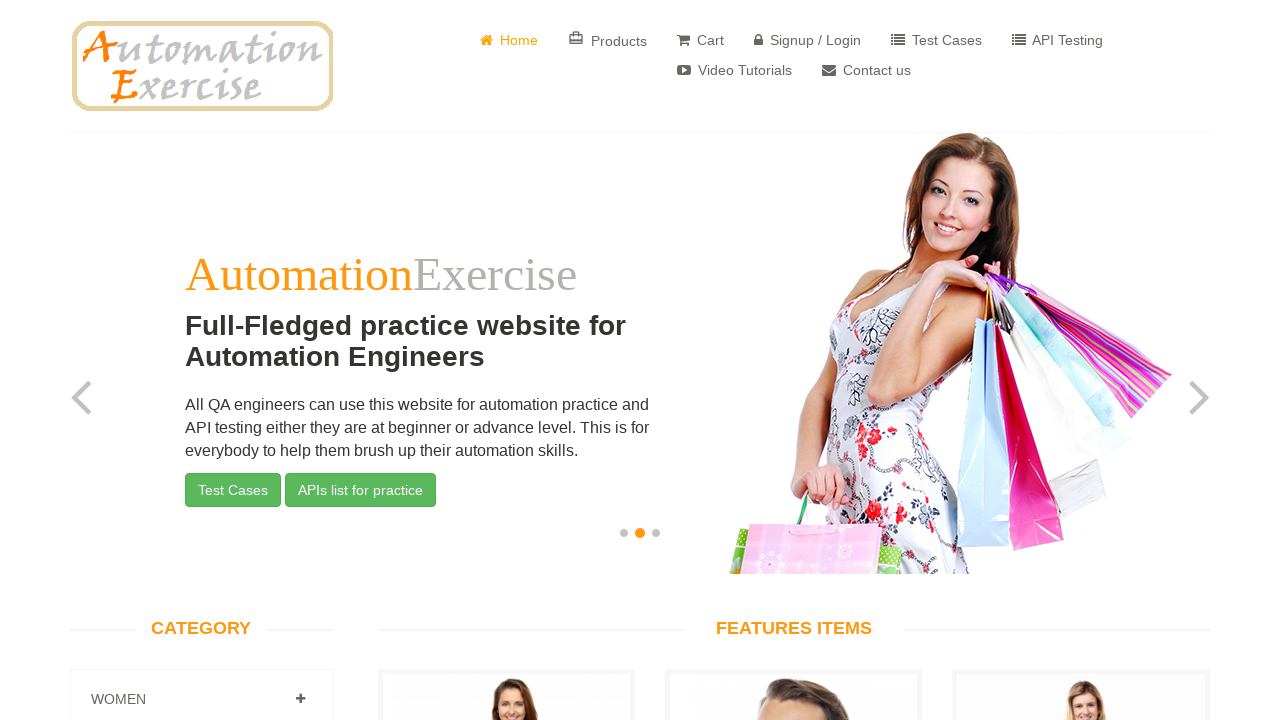

Verified //*[@id='susbscribe_email'] element exists
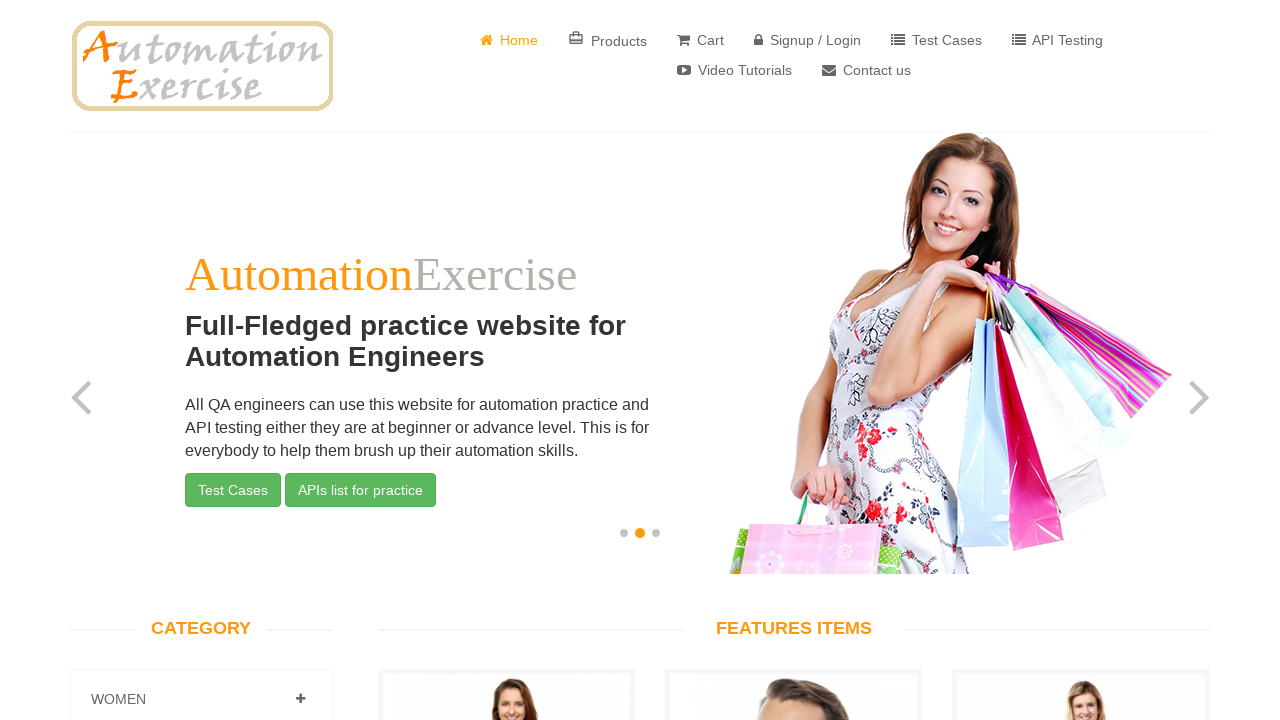

Verified //*[@href='#slider-carousel' and contains(@class, 'right')]/i element exists
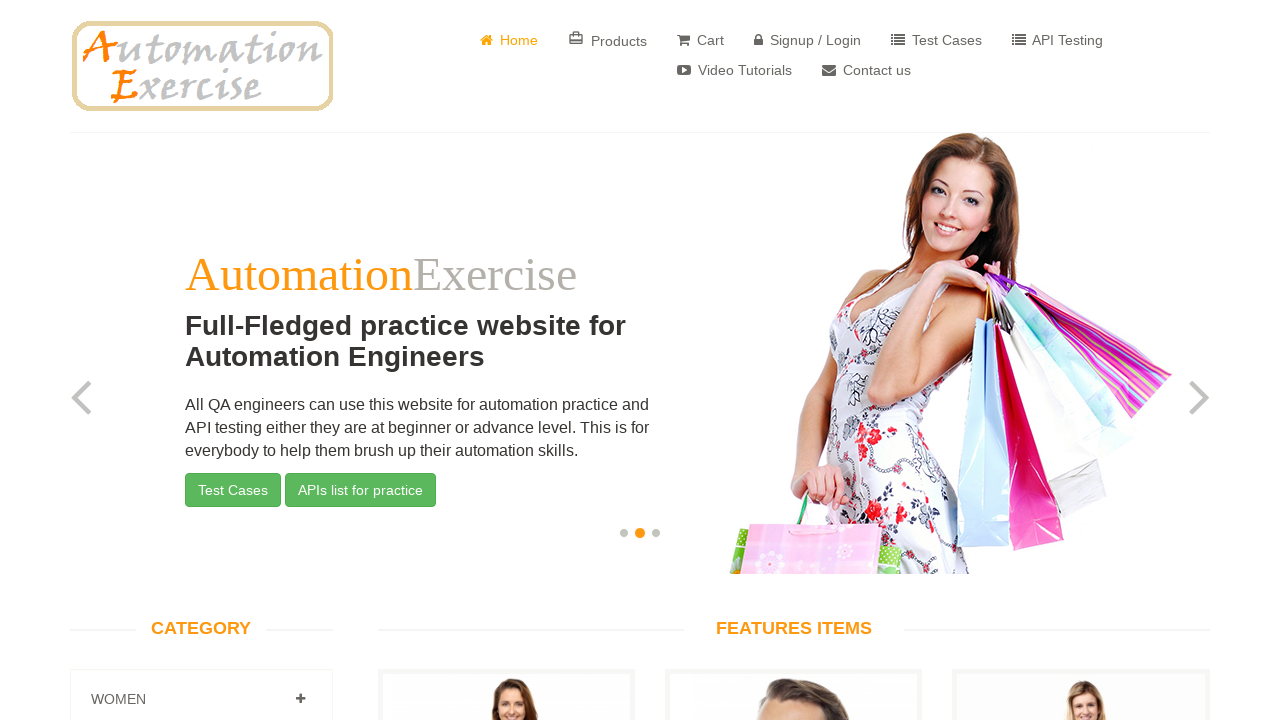

Verified //*[@class='brands_products']/h2 element exists
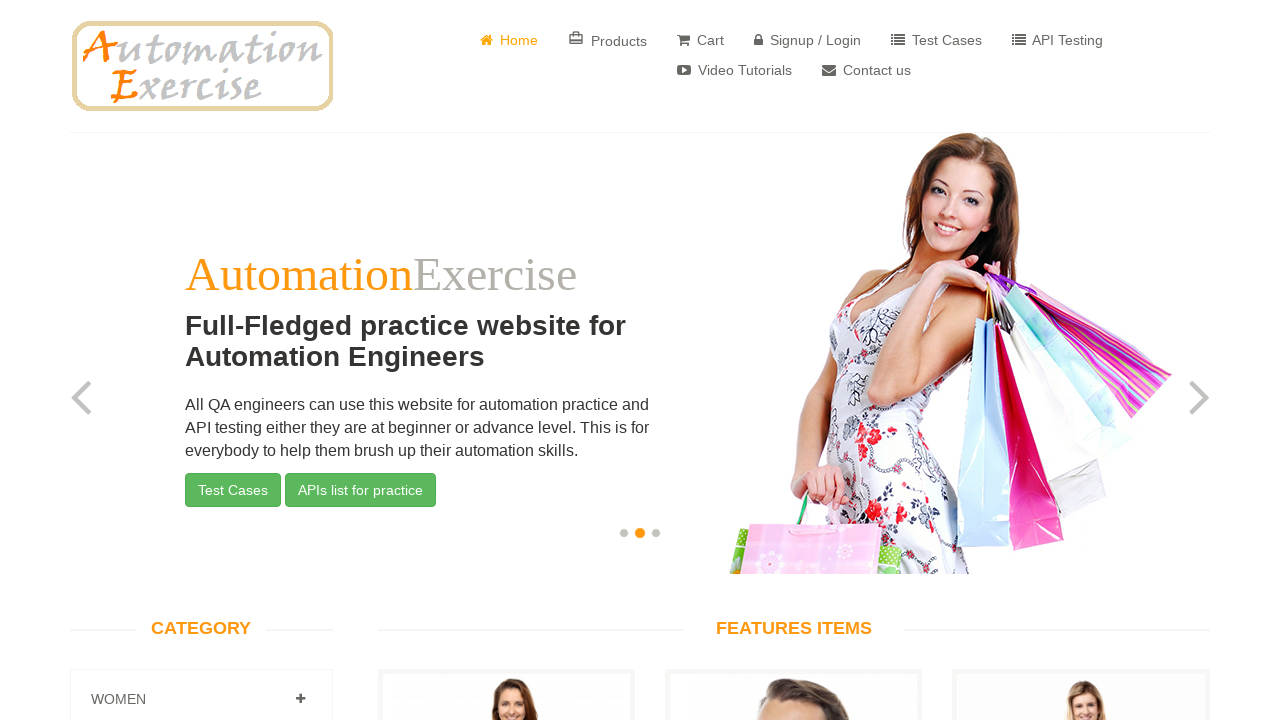

Verified //*[@id='footer'] element exists
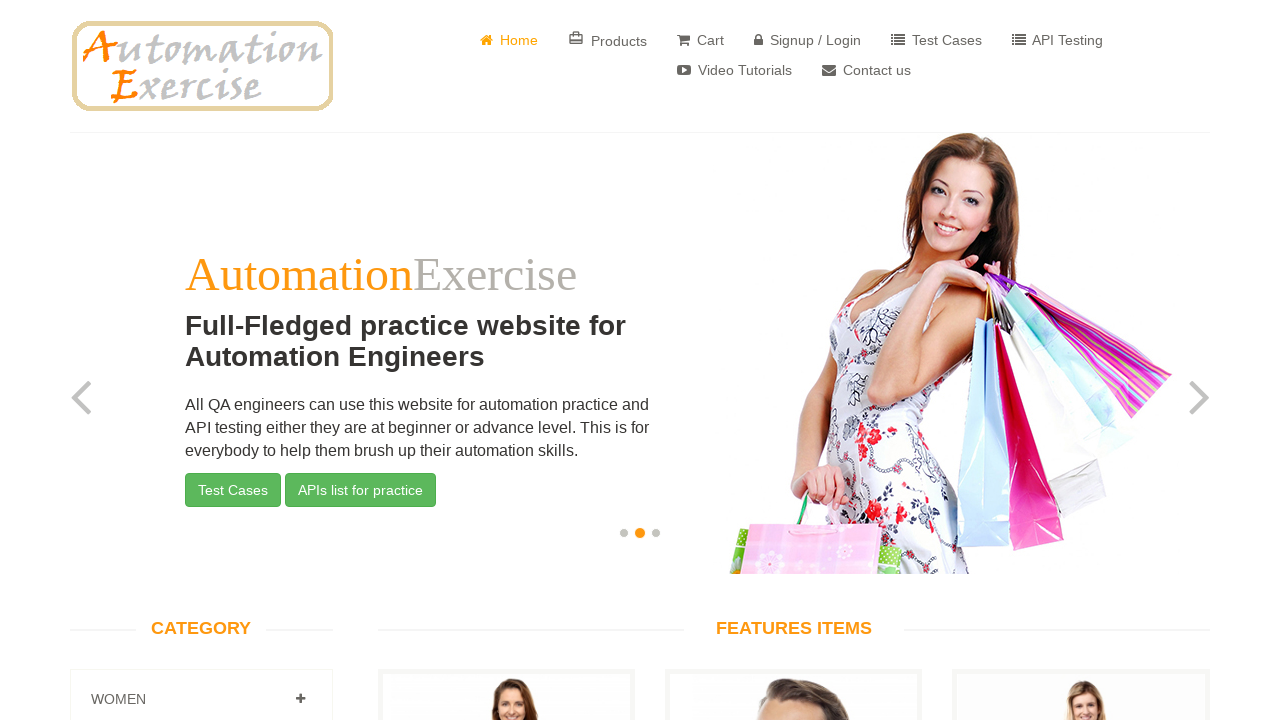

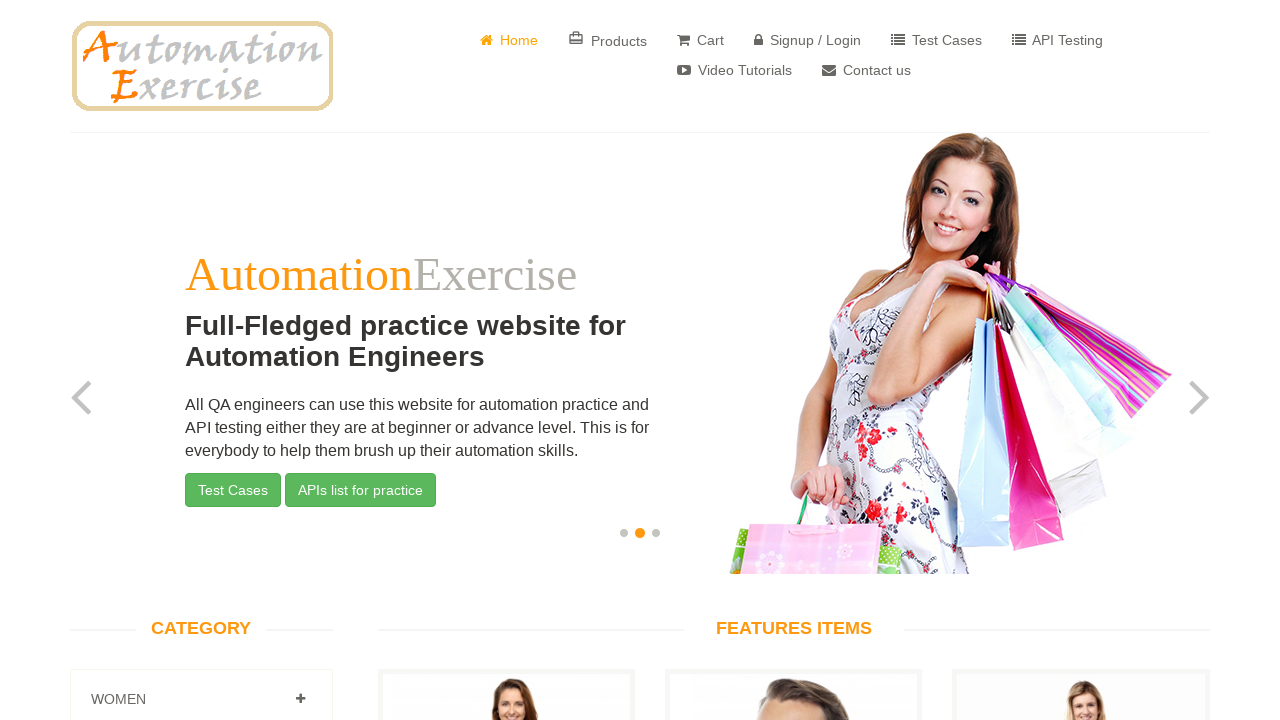